Tests dynamic dropdown functionality by clicking on origin station dropdown, selecting Bangalore (BLR) as origin, and then selecting Chennai (MAA) as destination from a flight booking practice page.

Starting URL: https://rahulshettyacademy.com/dropdownsPractise/

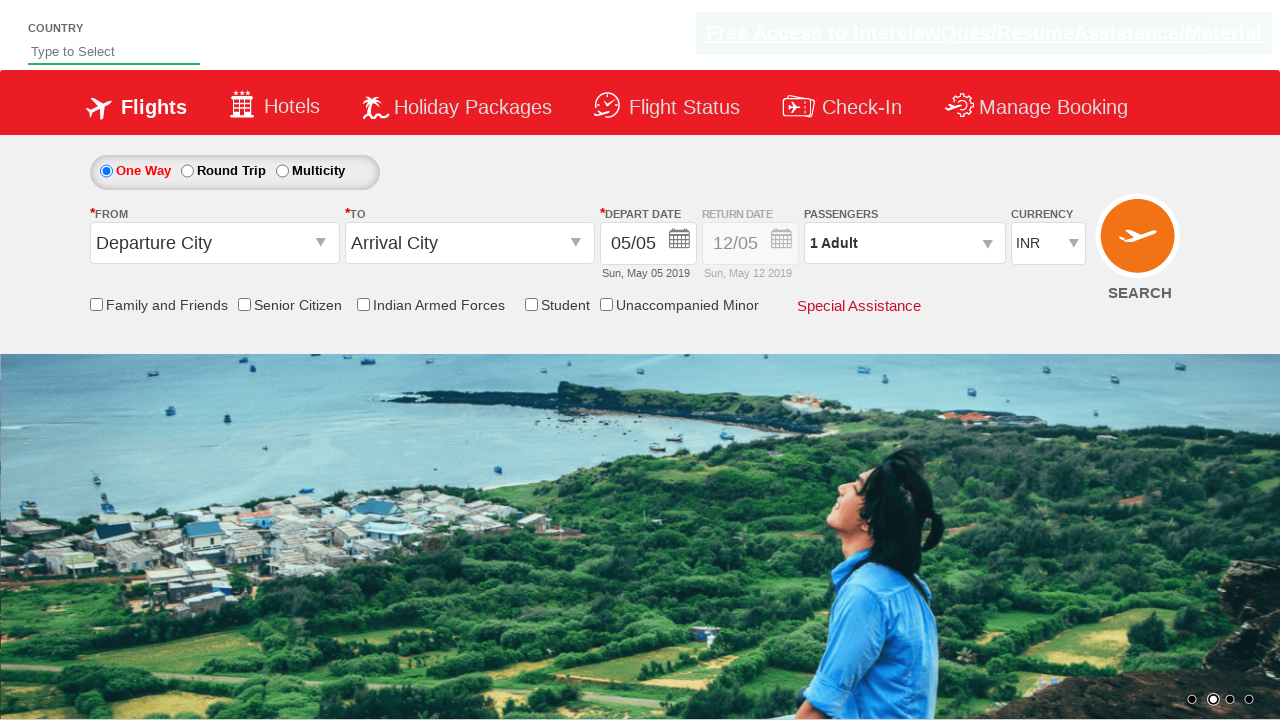

Clicked on origin station dropdown to open it at (214, 243) on #ctl00_mainContent_ddl_originStation1_CTXT
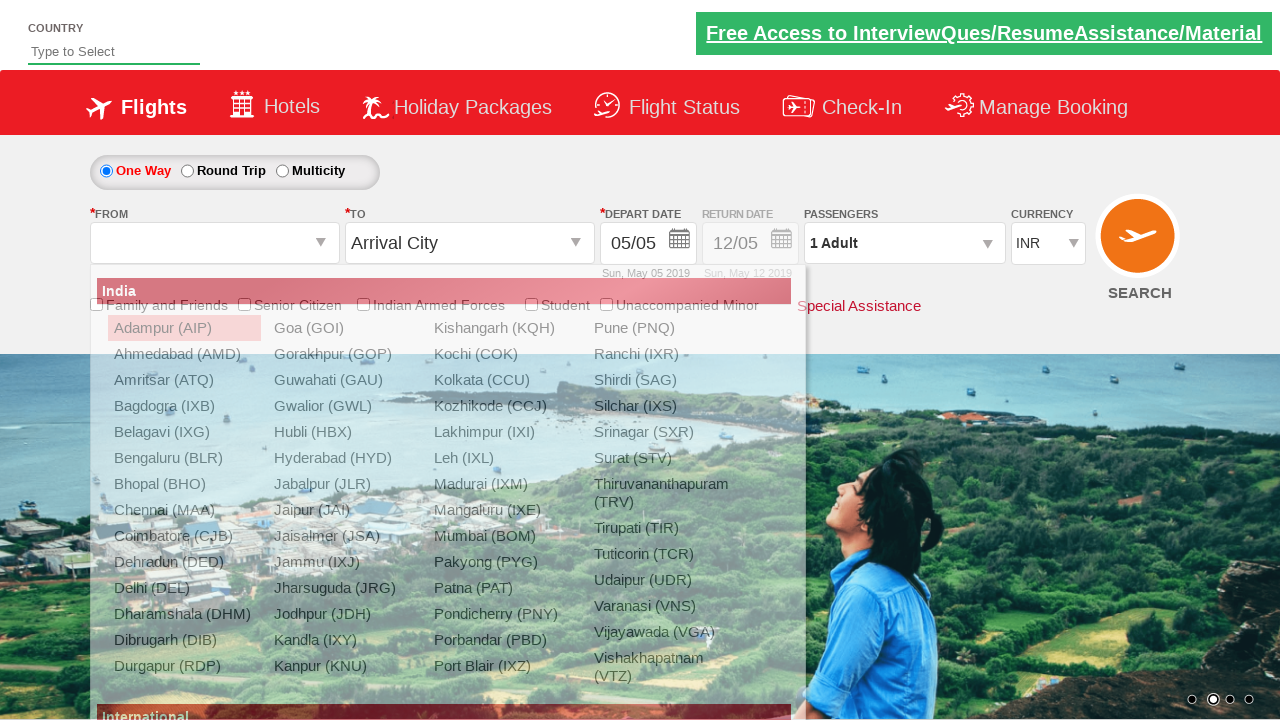

Waited for Bangalore (BLR) option to appear in dropdown
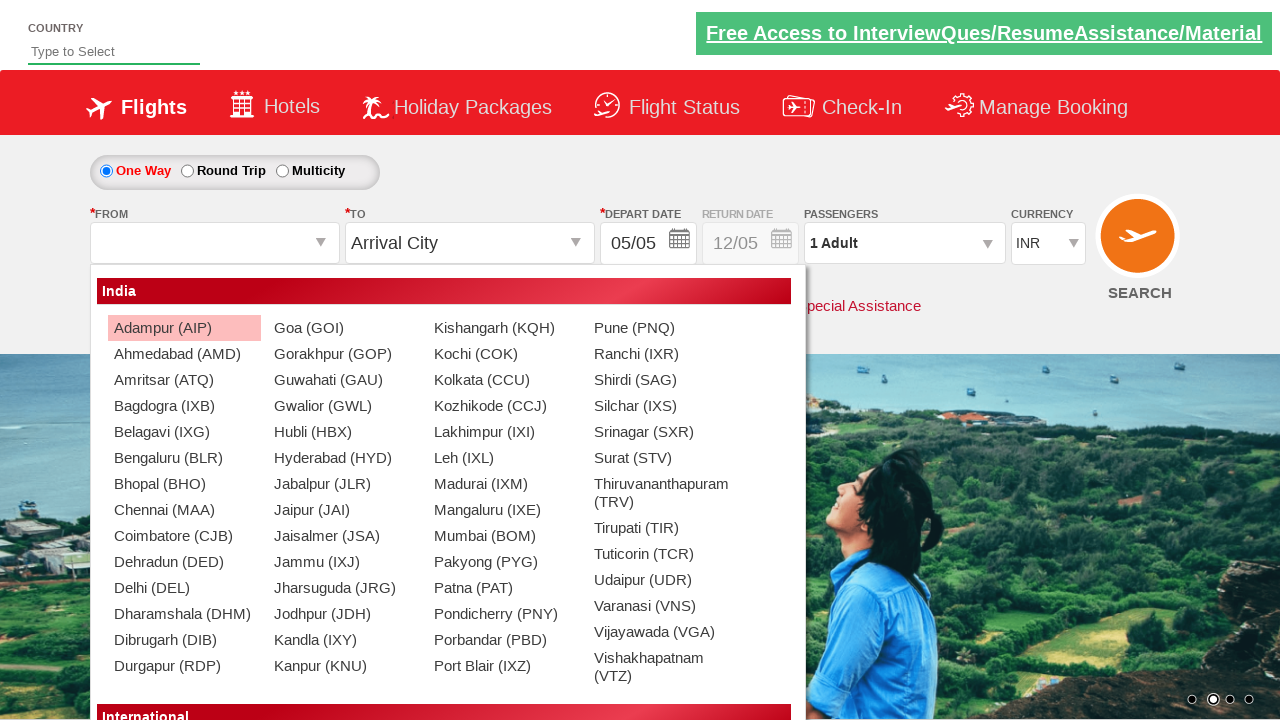

Selected Bangalore (BLR) as origin station at (184, 458) on xpath=//a[@value='BLR']
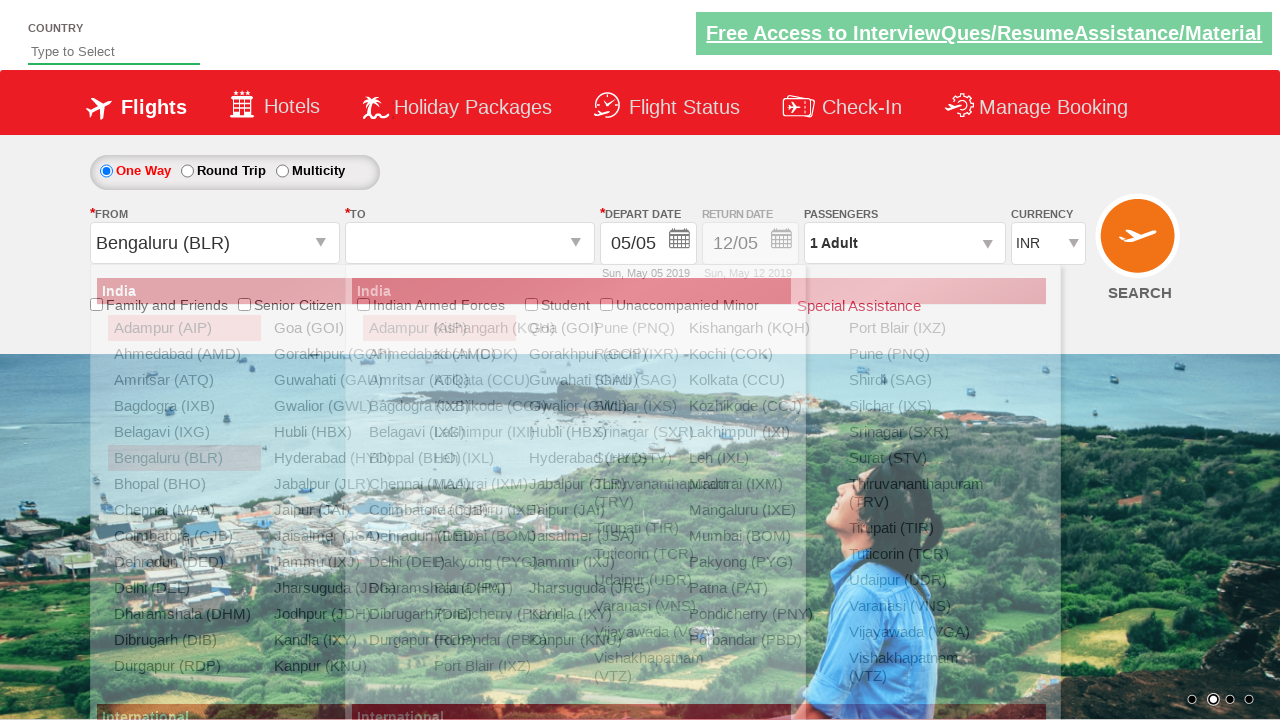

Waited for Chennai (MAA) option to appear in destination dropdown
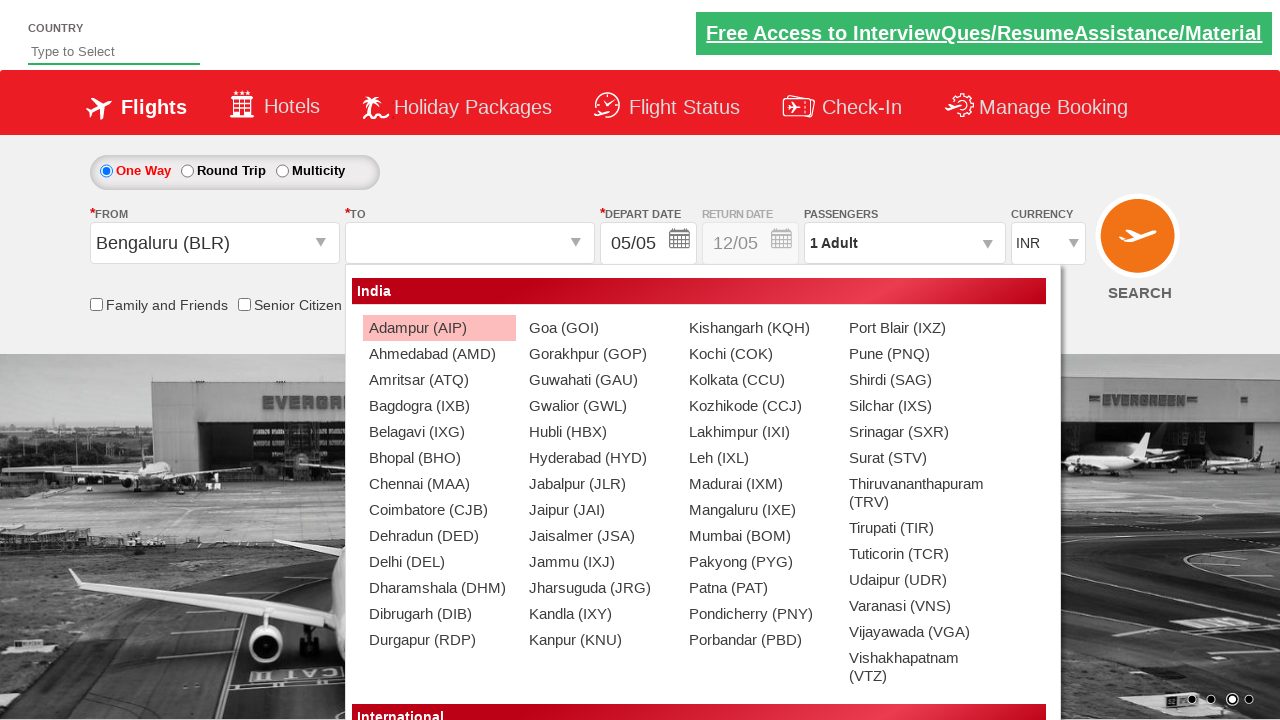

Selected Chennai (MAA) as destination station at (439, 484) on (//a[@value='MAA'])[2]
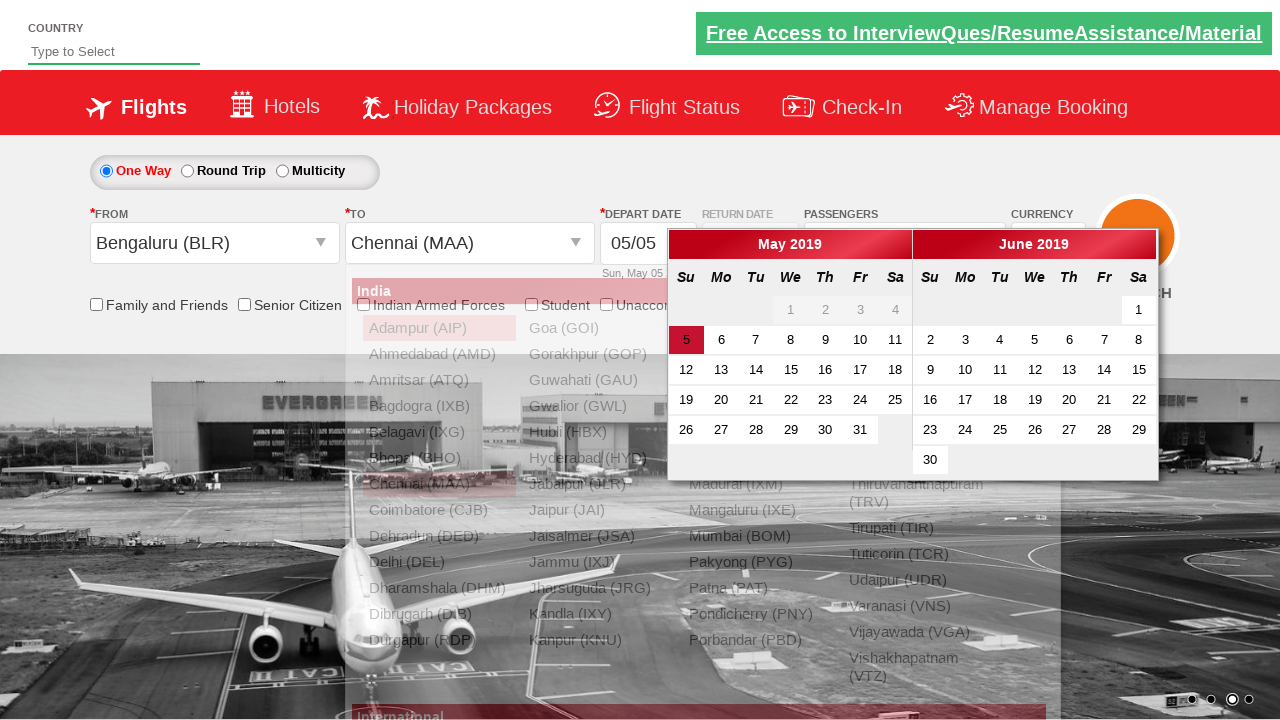

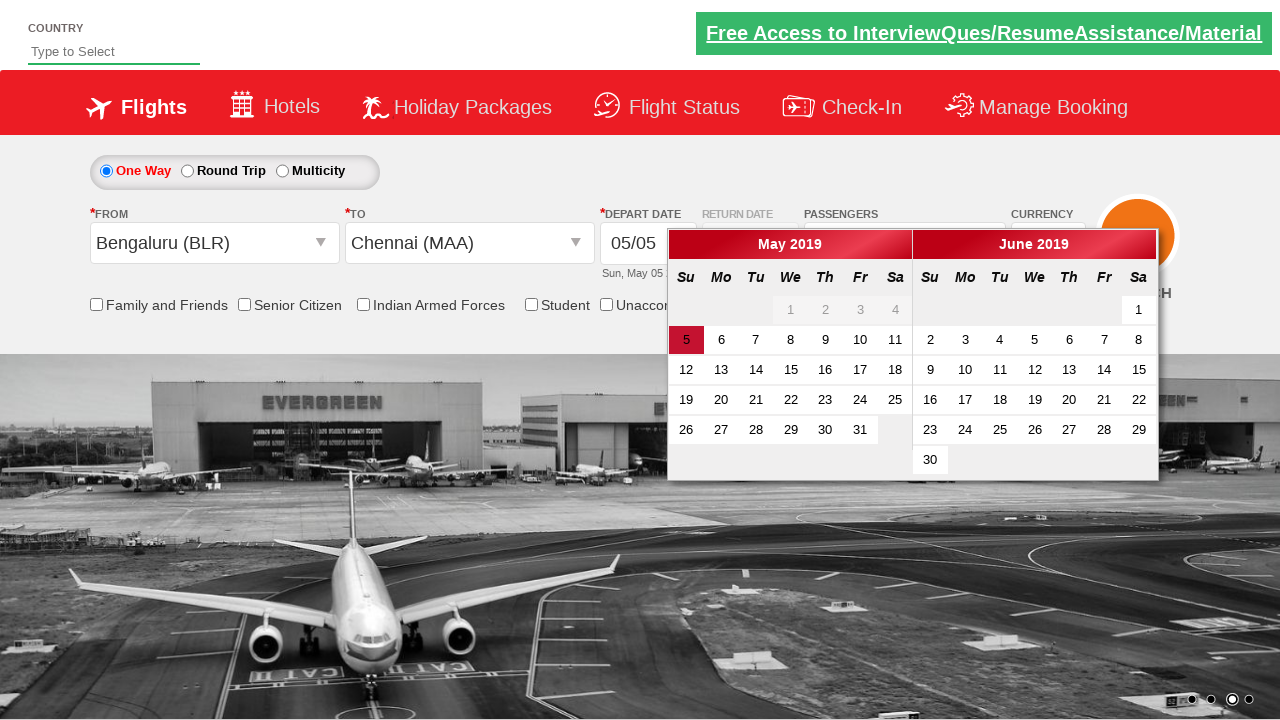